Tests explicit wait functionality by clicking a button that starts a timer and waiting for an element to become visible

Starting URL: http://seleniumpractise.blogspot.com/2016/08/how-to-use-explicit-wait-in-selenium.html

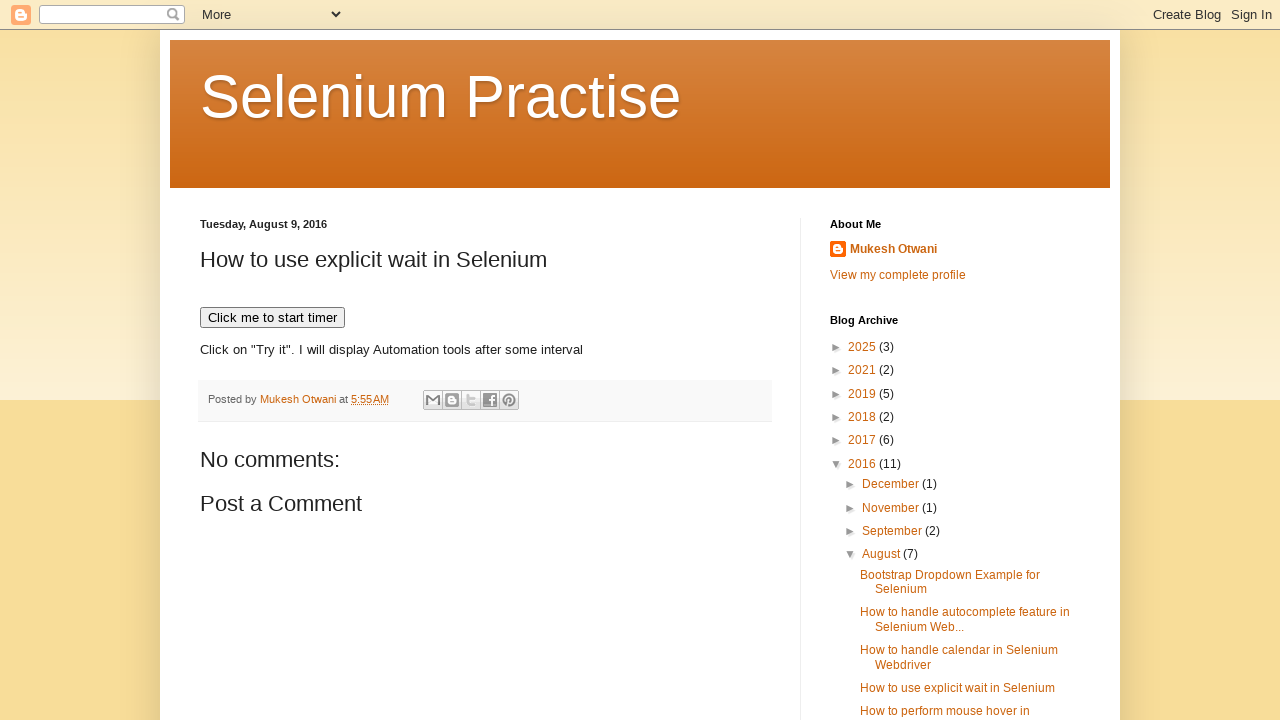

Navigated to explicit wait test page
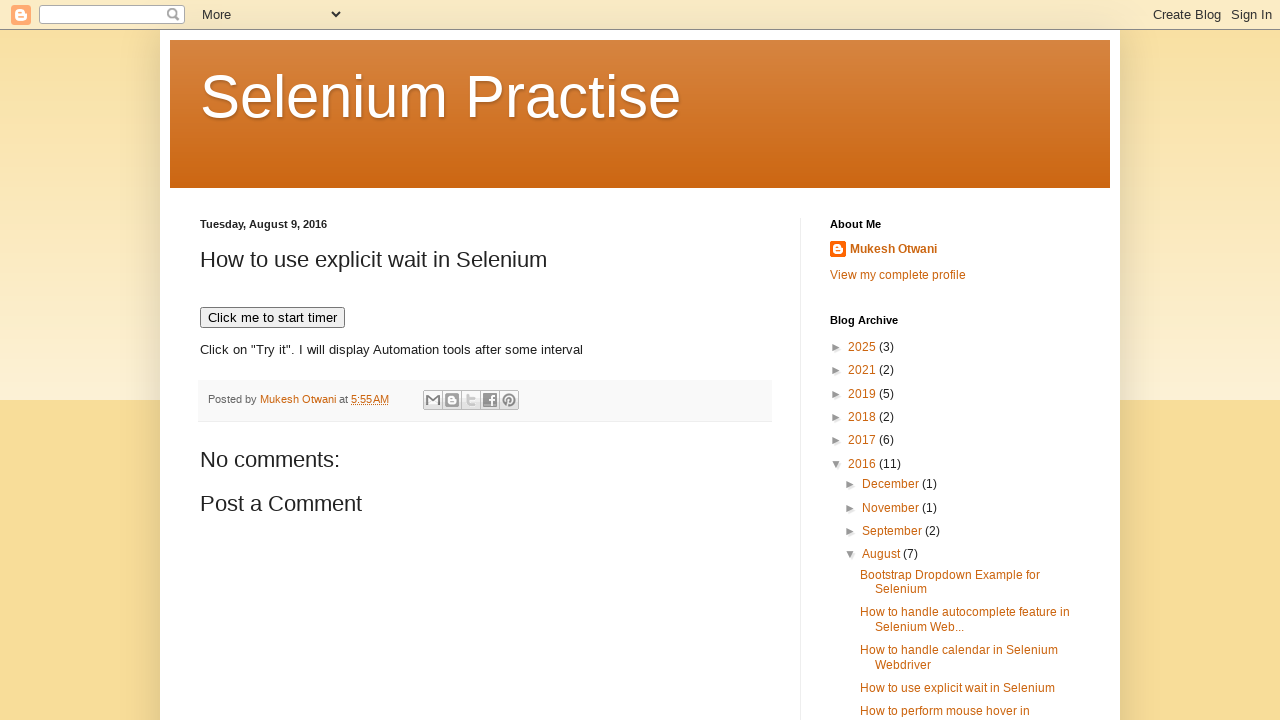

Clicked button to start timer at (272, 318) on xpath=//button[contains(text(),'Click me to start timer')]
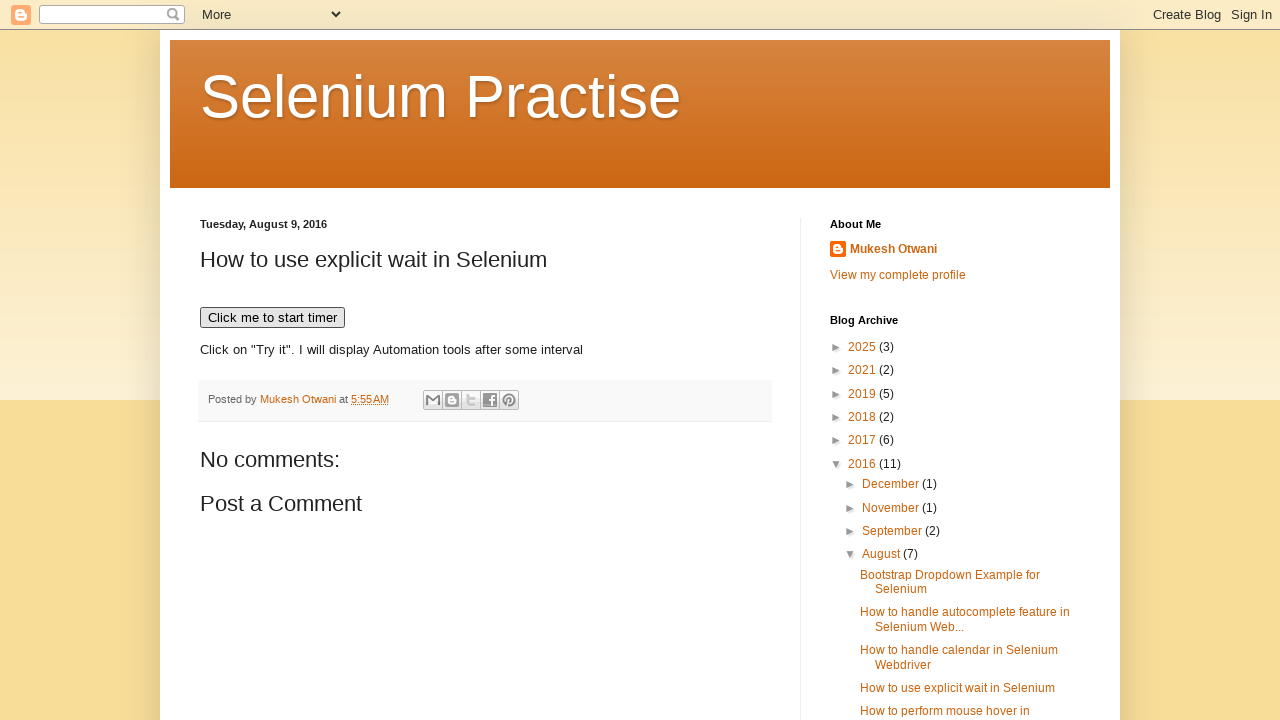

Demo element became visible after explicit wait
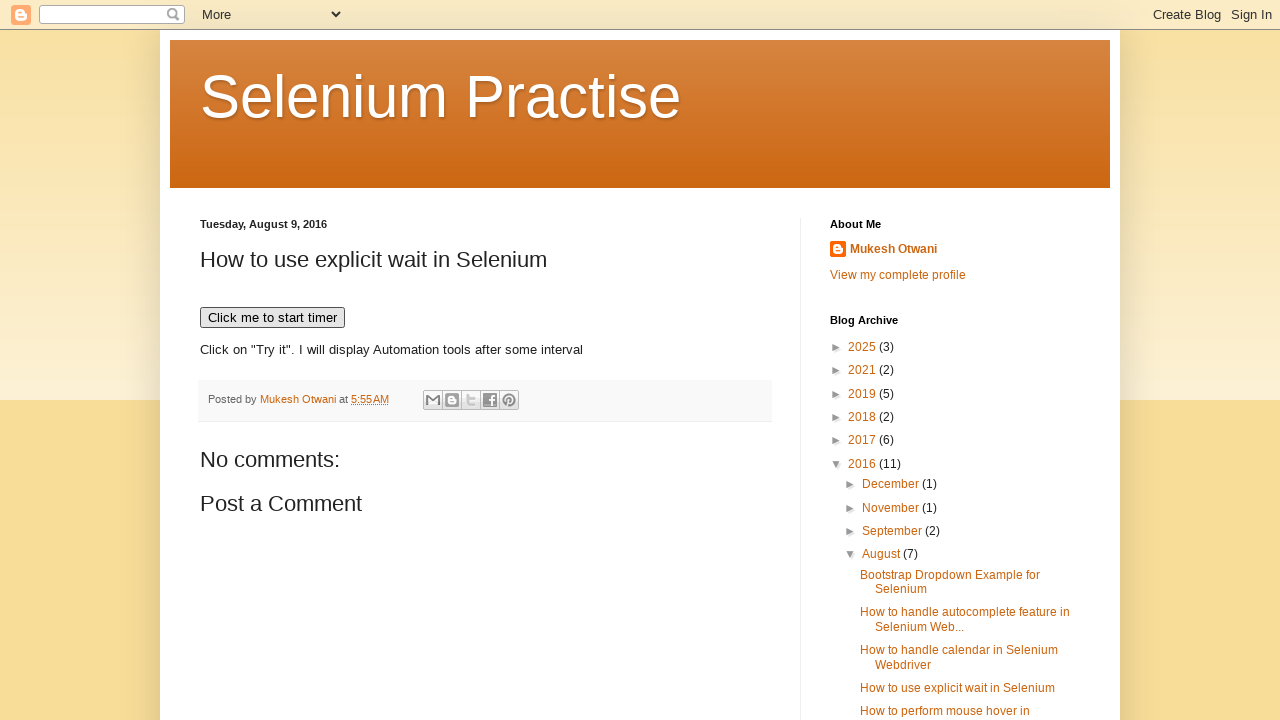

Located demo element
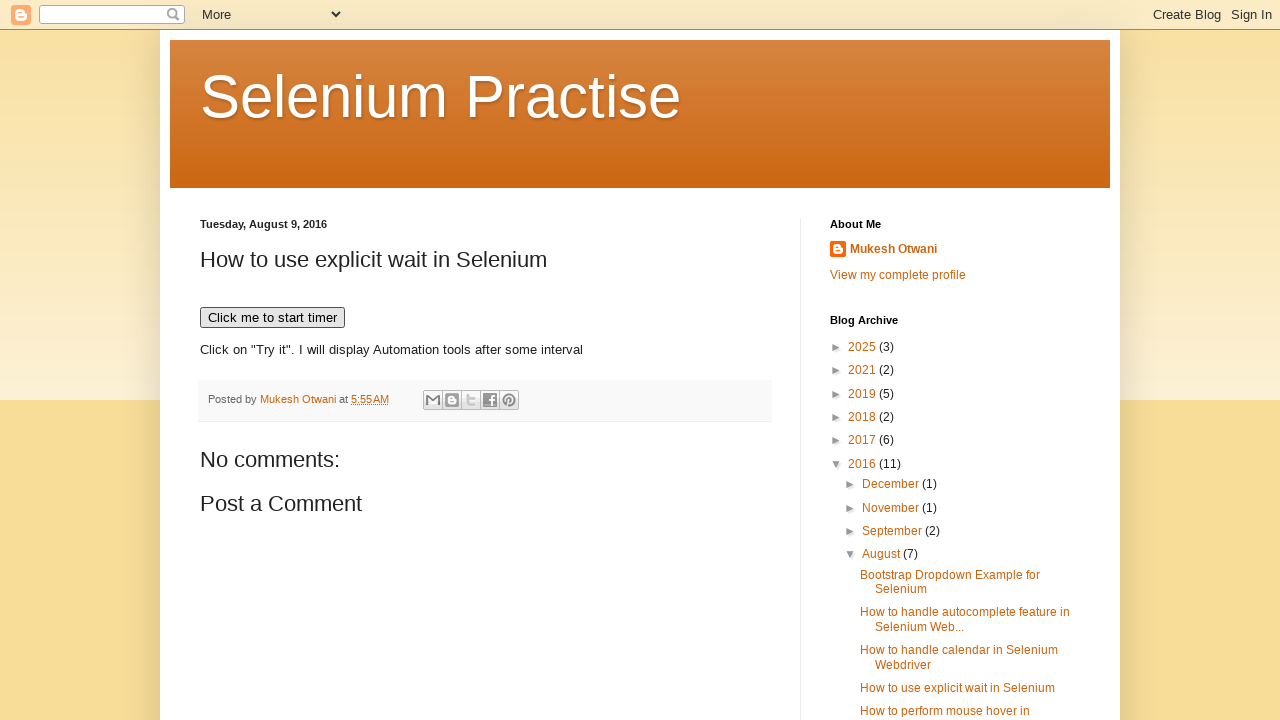

Element is visible - test passed
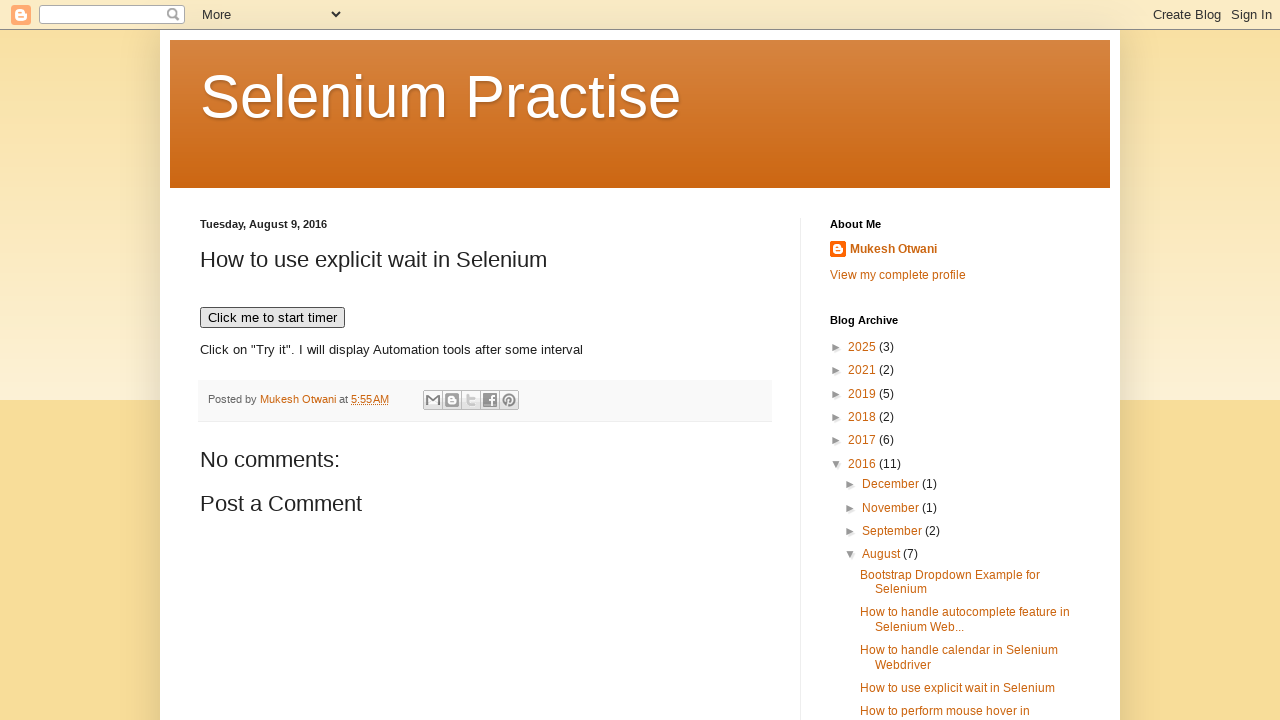

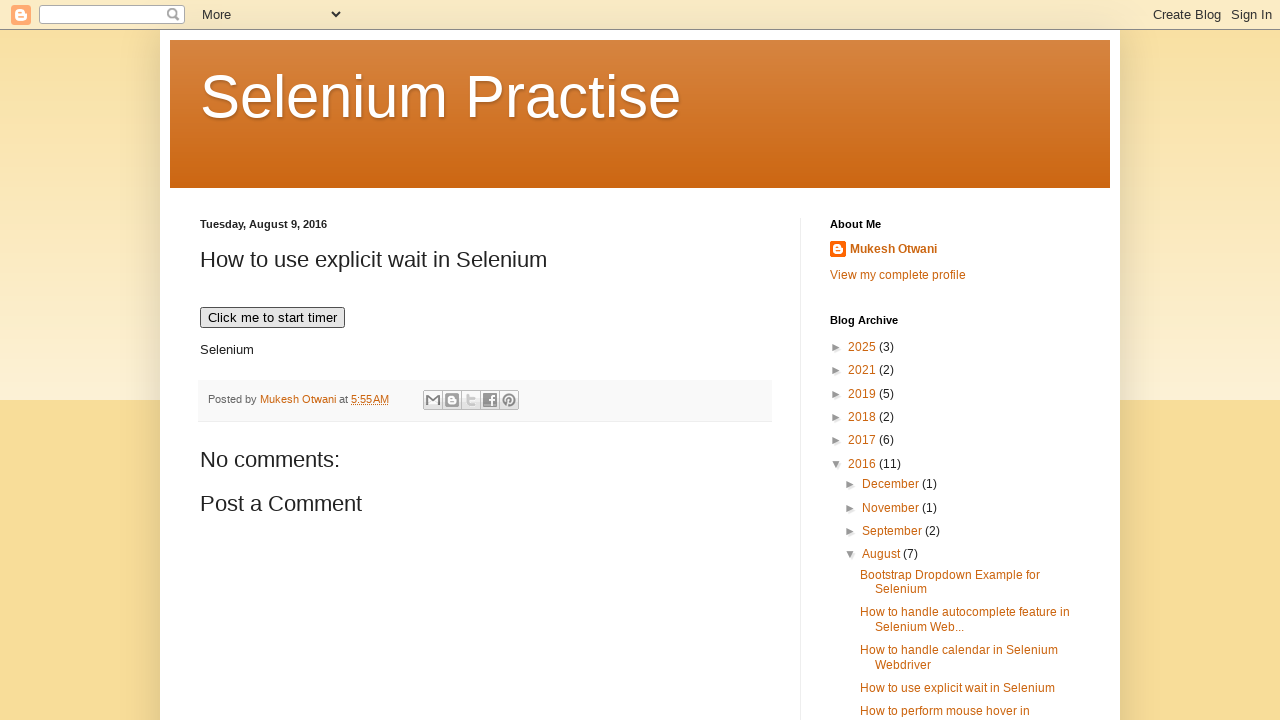